Tests checkbox functionality by selecting all checkboxes except "Others" and verifying their selection status

Starting URL: https://www.leafground.com/checkbox.xhtml

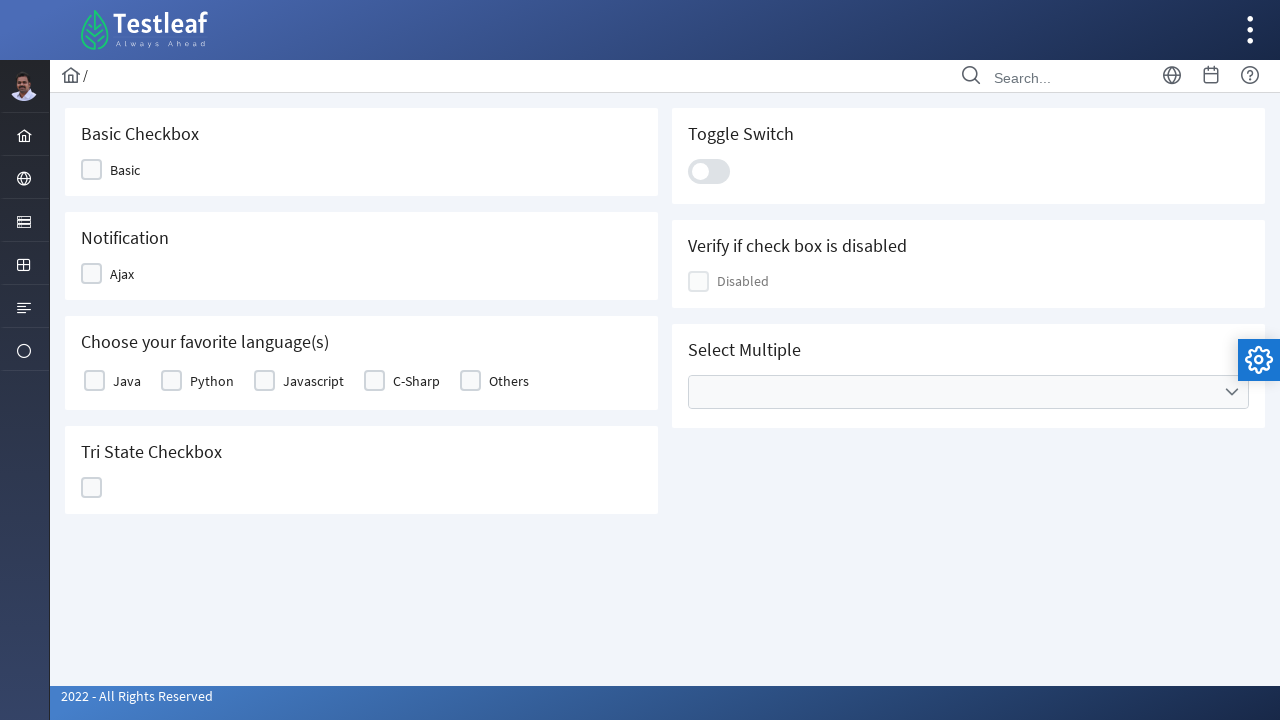

Navigated to checkbox test page
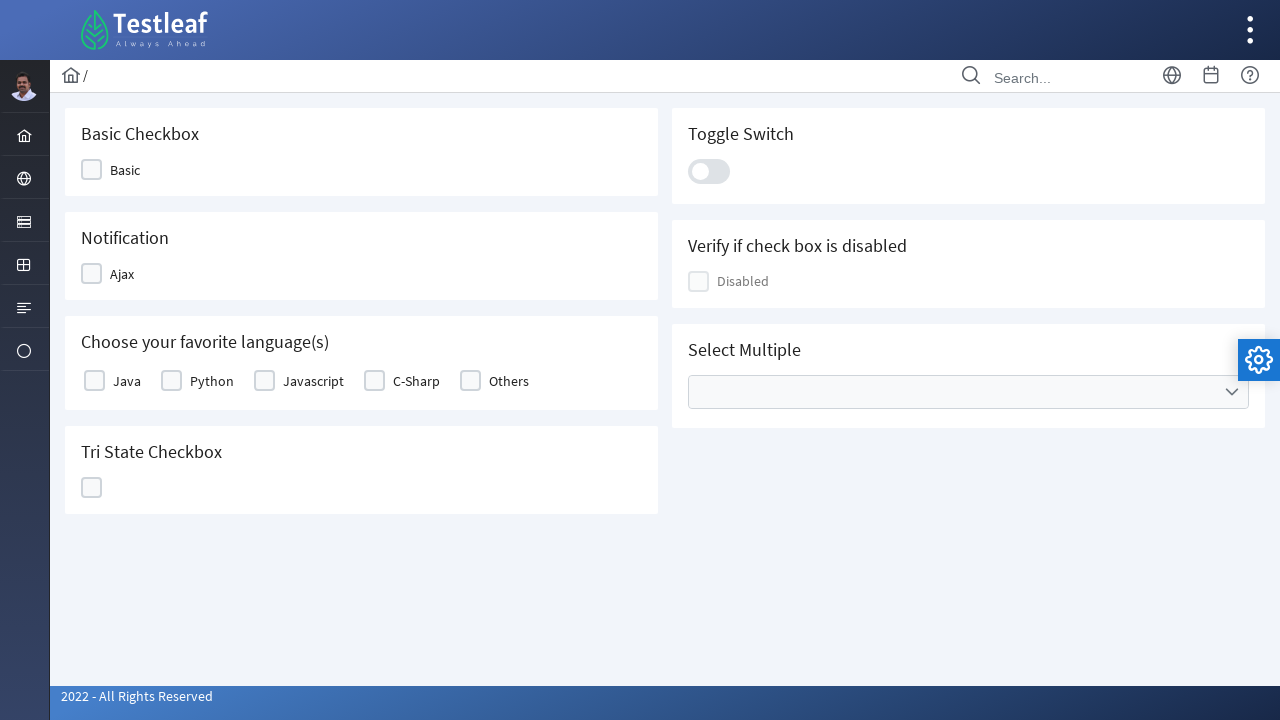

Retrieved all checkbox labels from the table
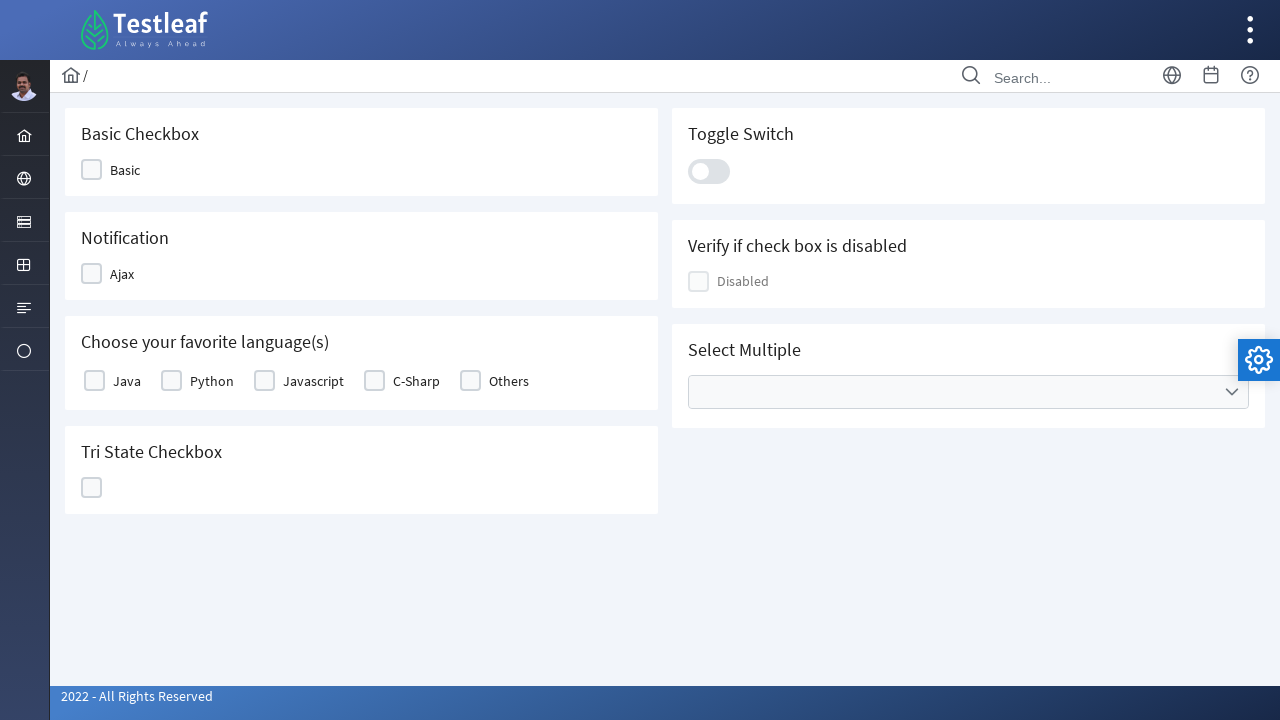

Clicked checkbox for 'Java' at (127, 381) on xpath=//table[@id='j_idt87:basic']//label >> nth=0
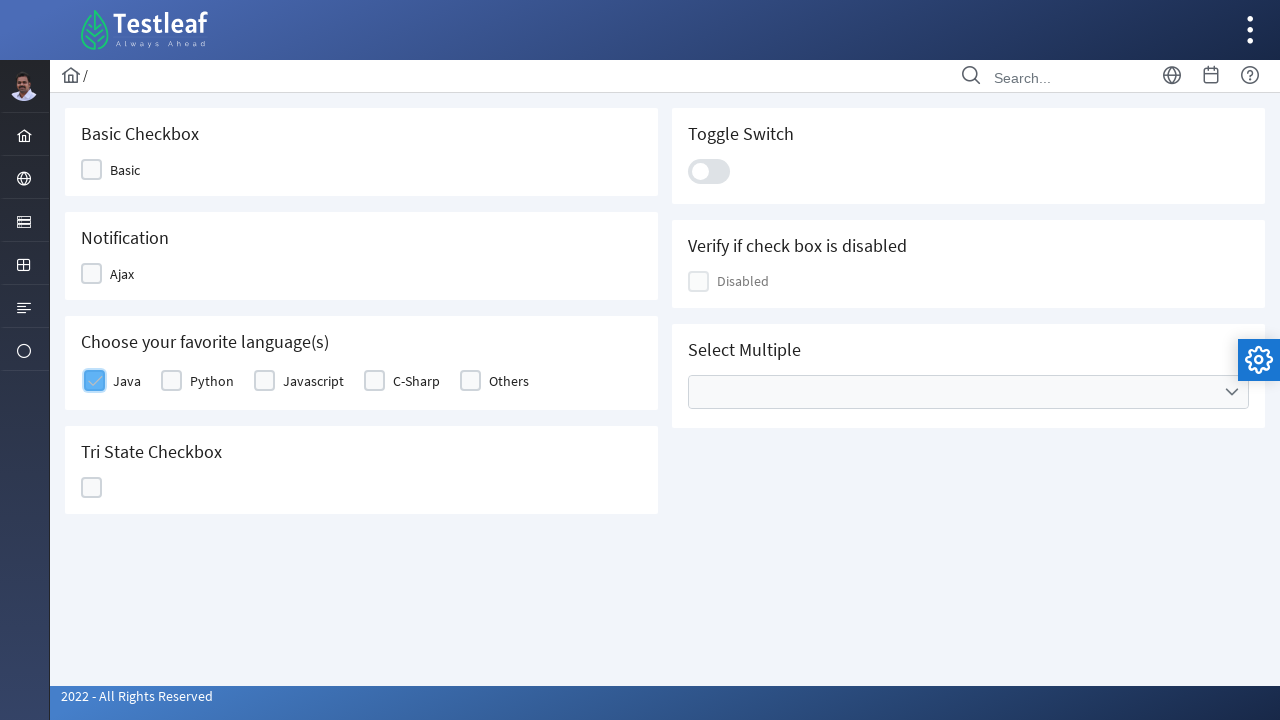

Clicked checkbox for 'Python' at (212, 381) on xpath=//table[@id='j_idt87:basic']//label >> nth=1
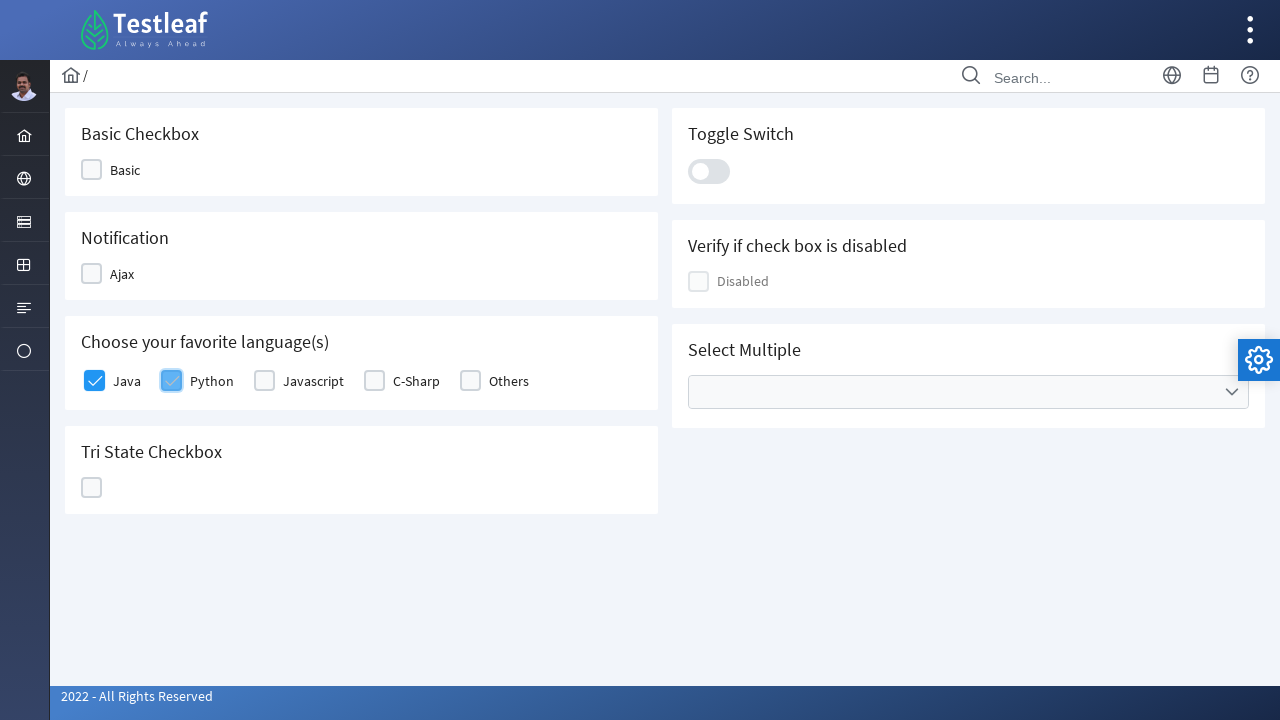

Clicked checkbox for 'Javascript' at (314, 381) on xpath=//table[@id='j_idt87:basic']//label >> nth=2
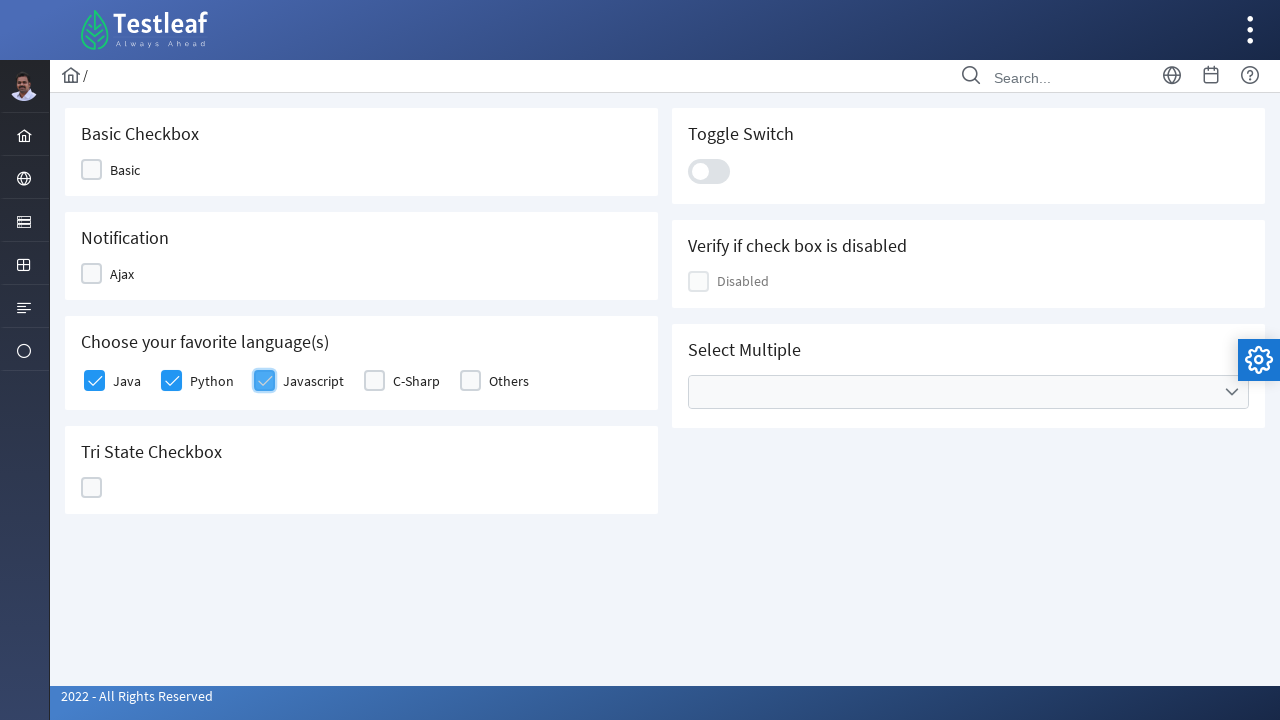

Clicked checkbox for 'C-Sharp' at (416, 381) on xpath=//table[@id='j_idt87:basic']//label >> nth=3
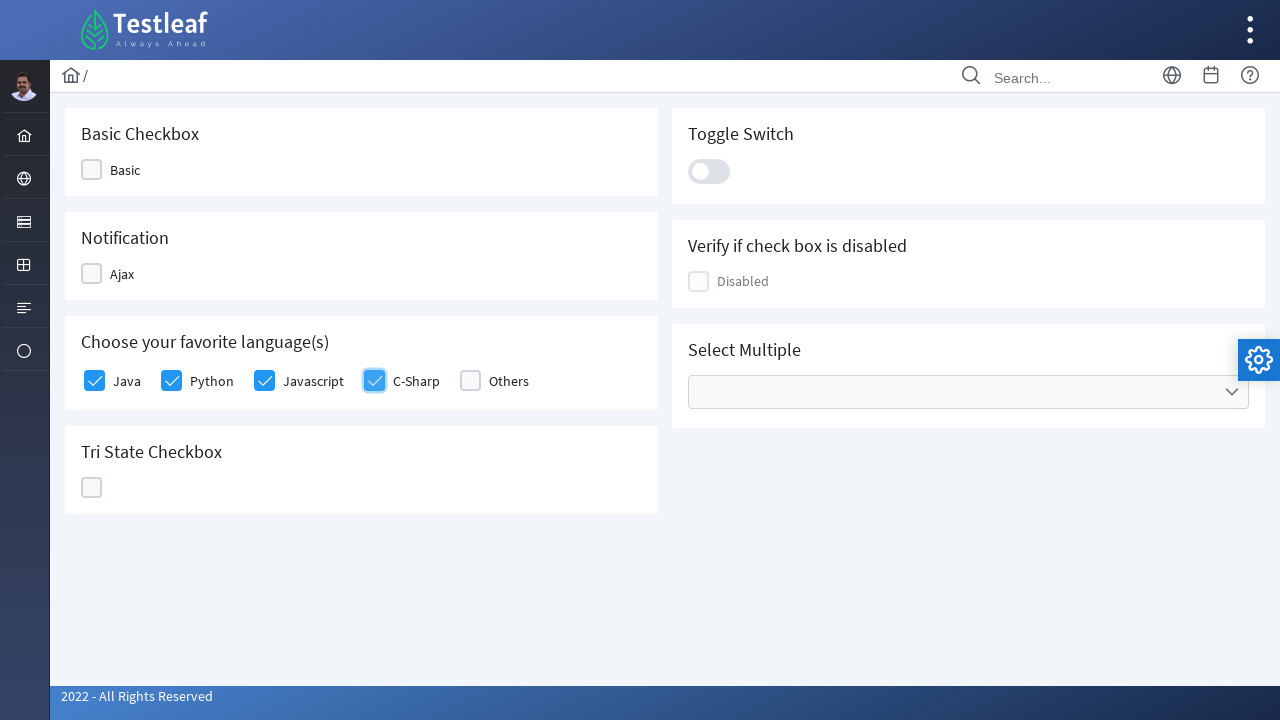

Verified checkbox 1 selection status: True
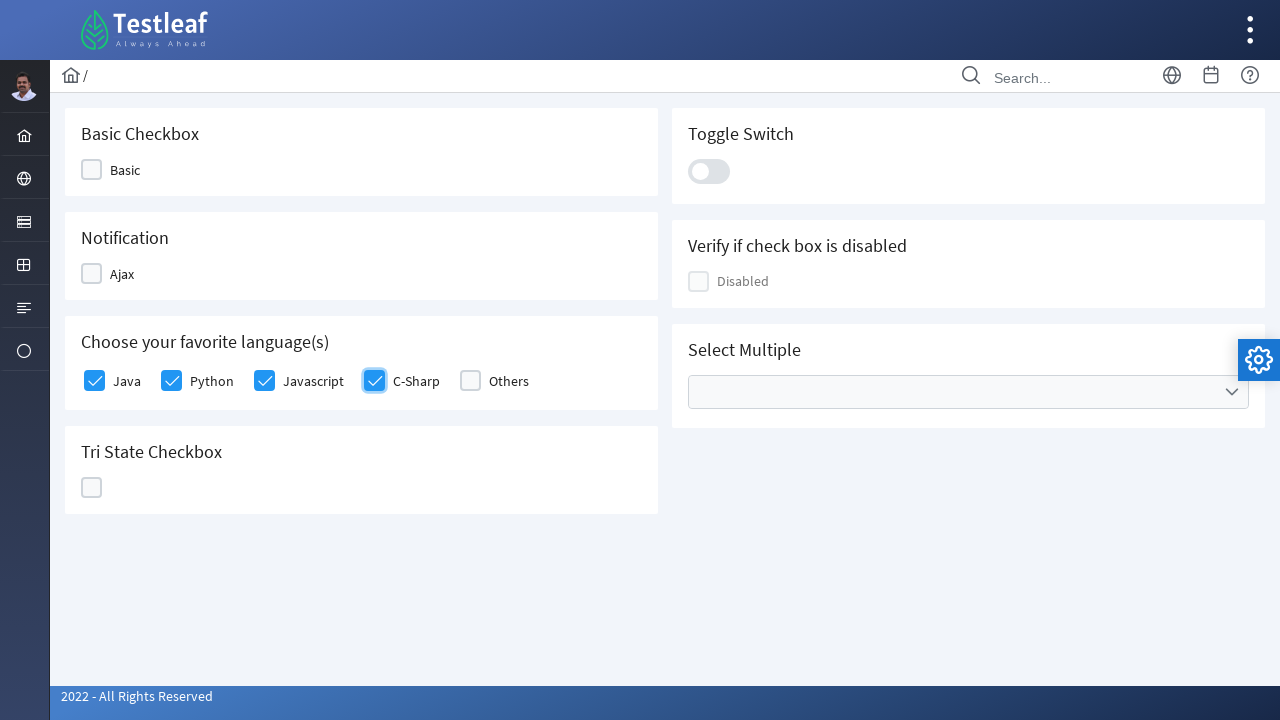

Verified checkbox 2 selection status: True
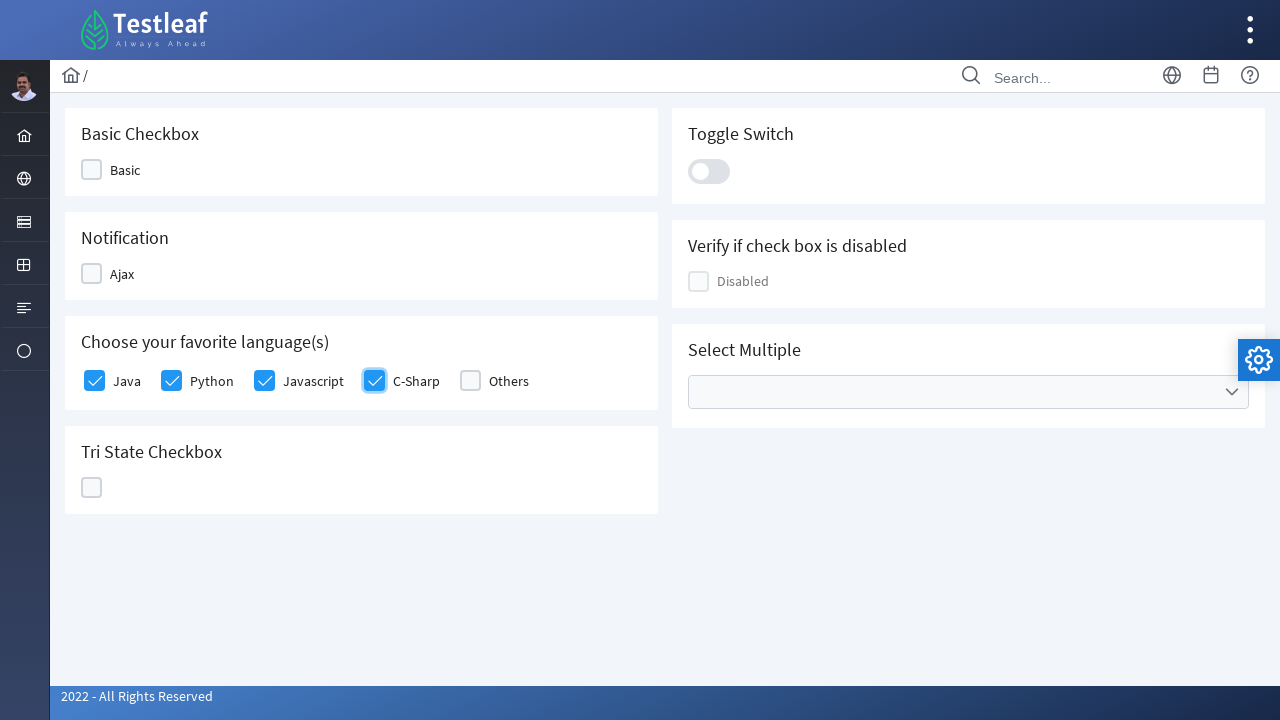

Verified checkbox 3 selection status: True
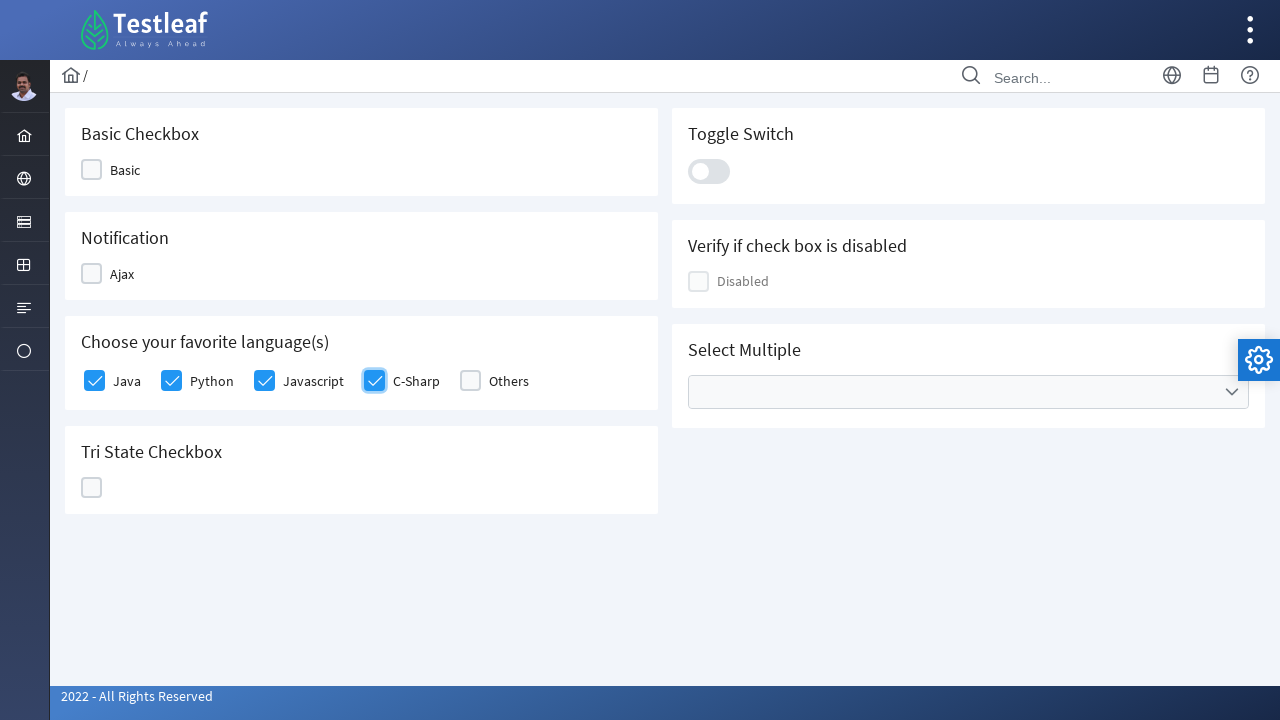

Verified checkbox 4 selection status: True
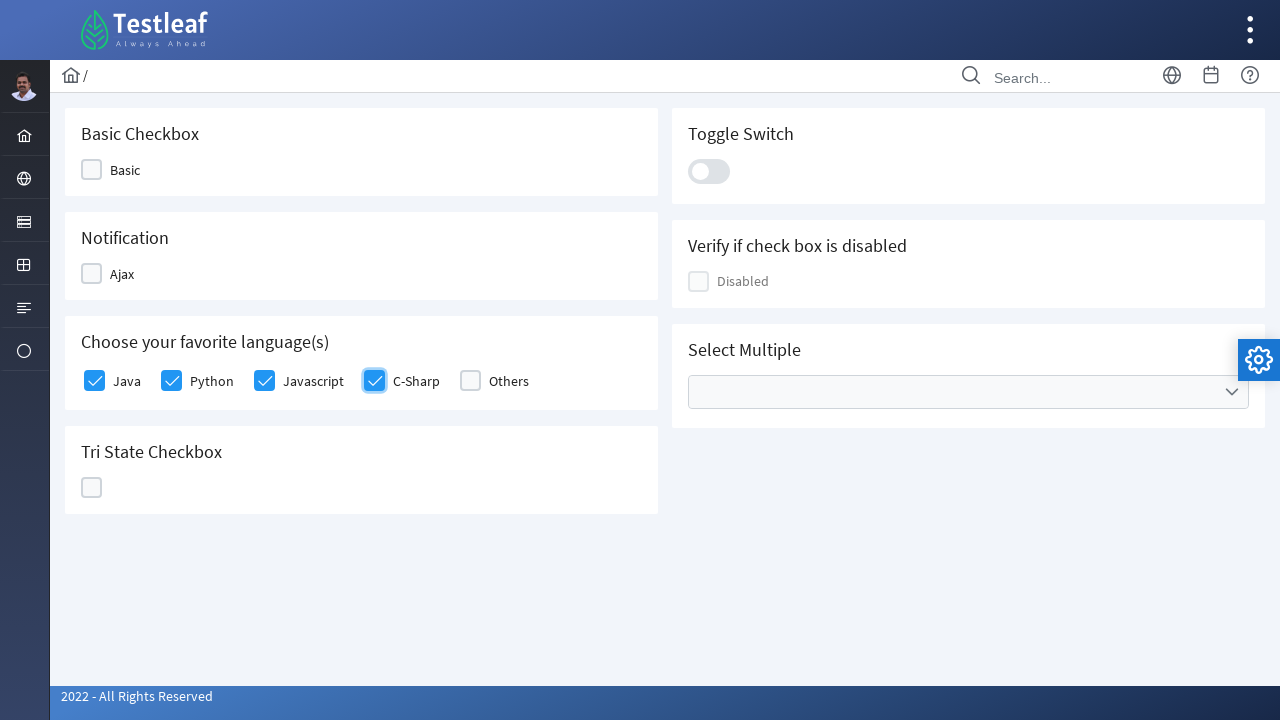

Verified checkbox 5 selection status: False
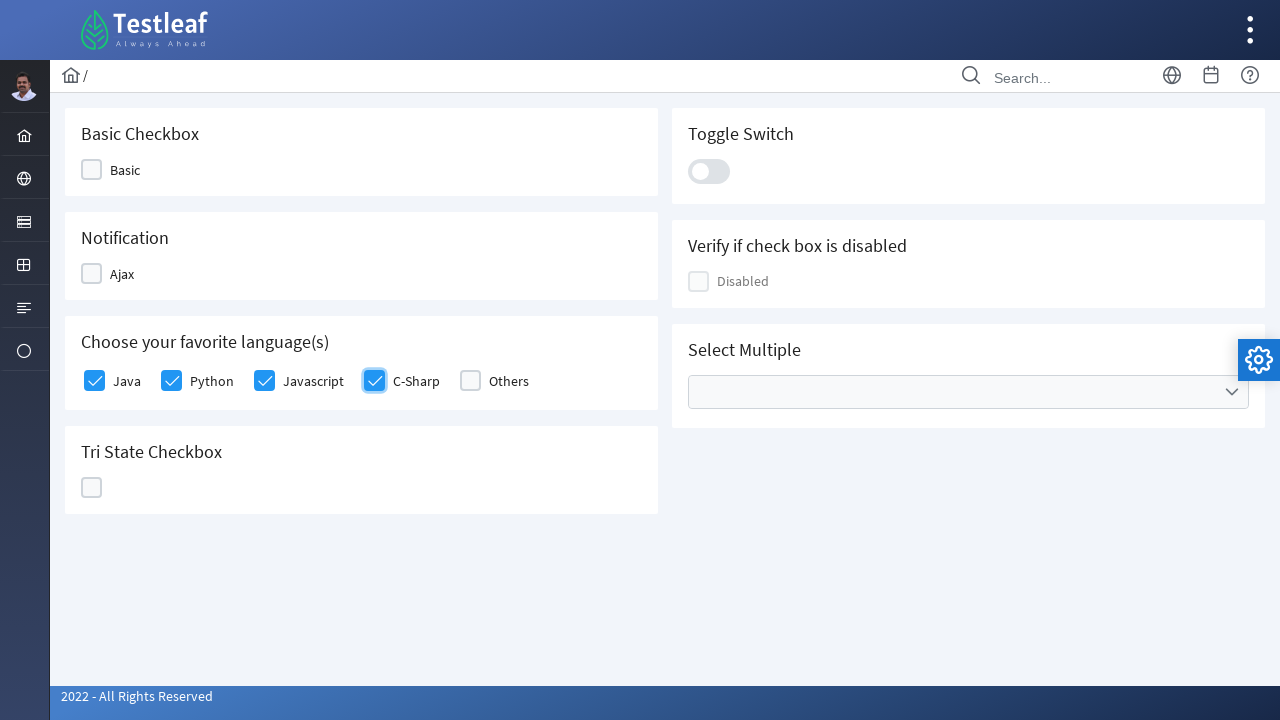

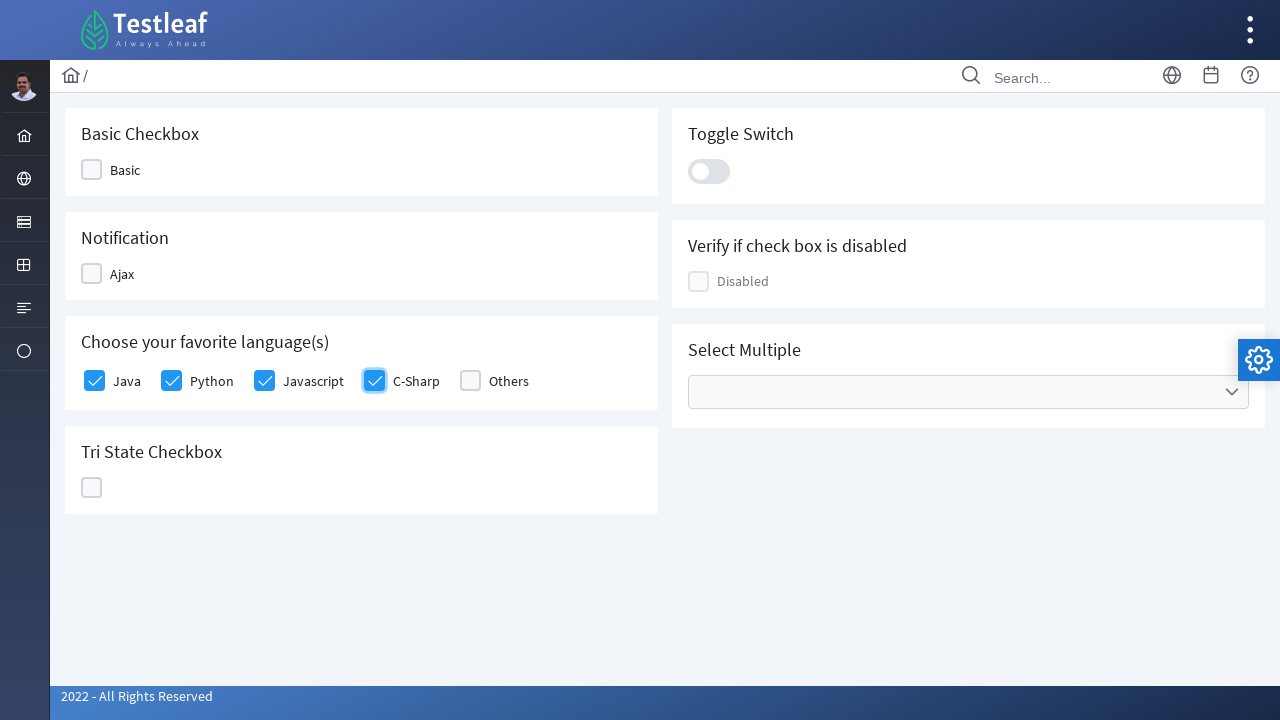